Tests the sorting functionality on a table by clicking on "Top Deals" link, switching to the new window, clicking the sort column header, and verifying that the vegetables are displayed in sorted order

Starting URL: https://rahulshettyacademy.com/seleniumPractise/#/

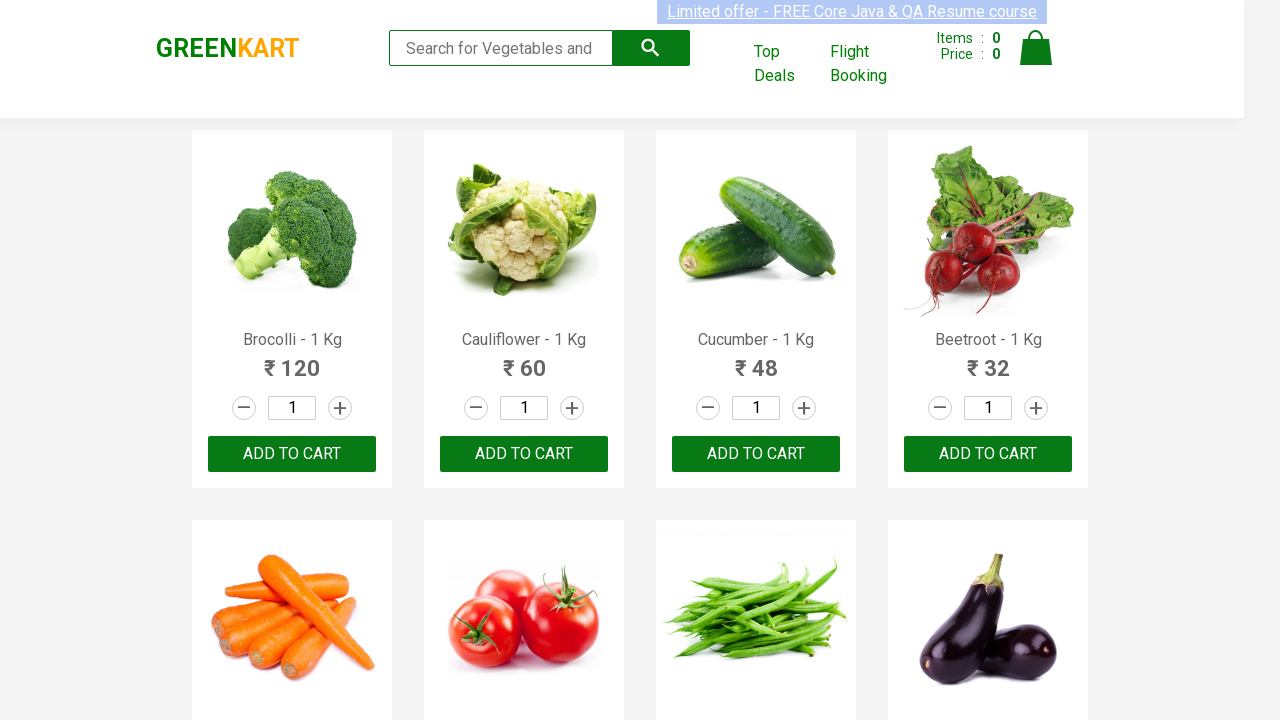

Clicked on 'Top Deals' link to open new window at (787, 64) on xpath=//a[text()='Top Deals']
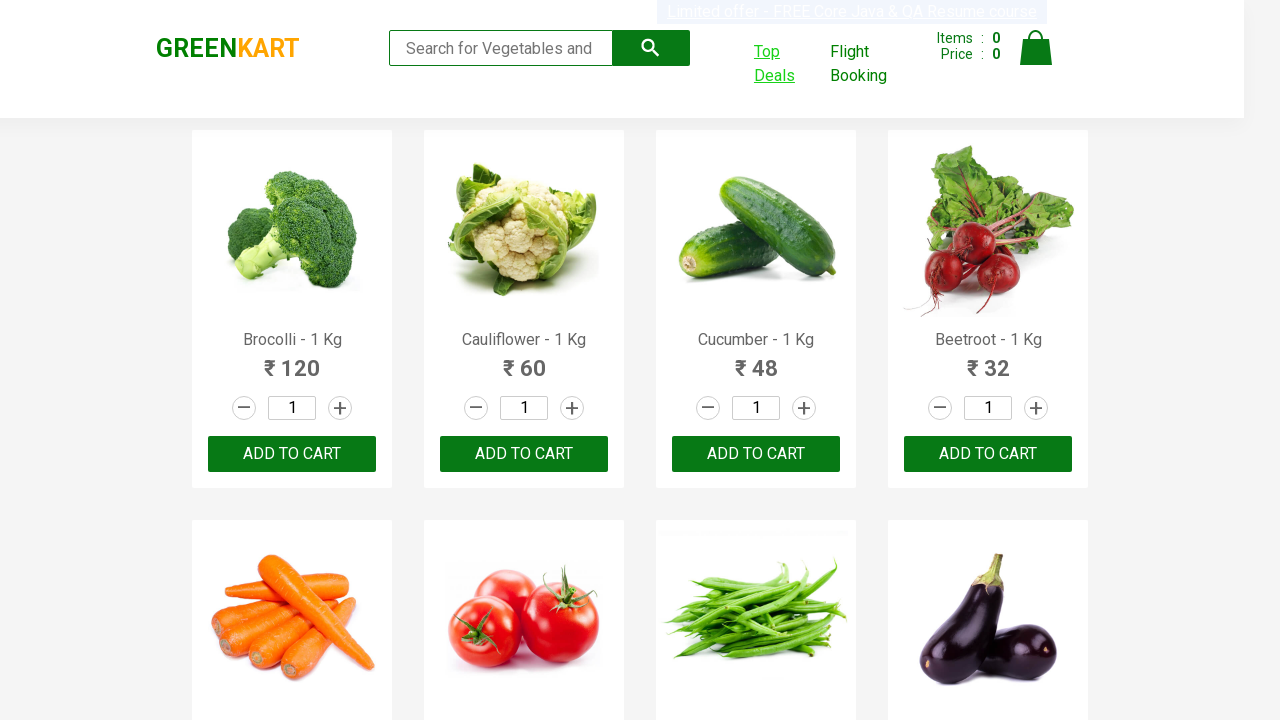

New window/tab opened from 'Top Deals' link
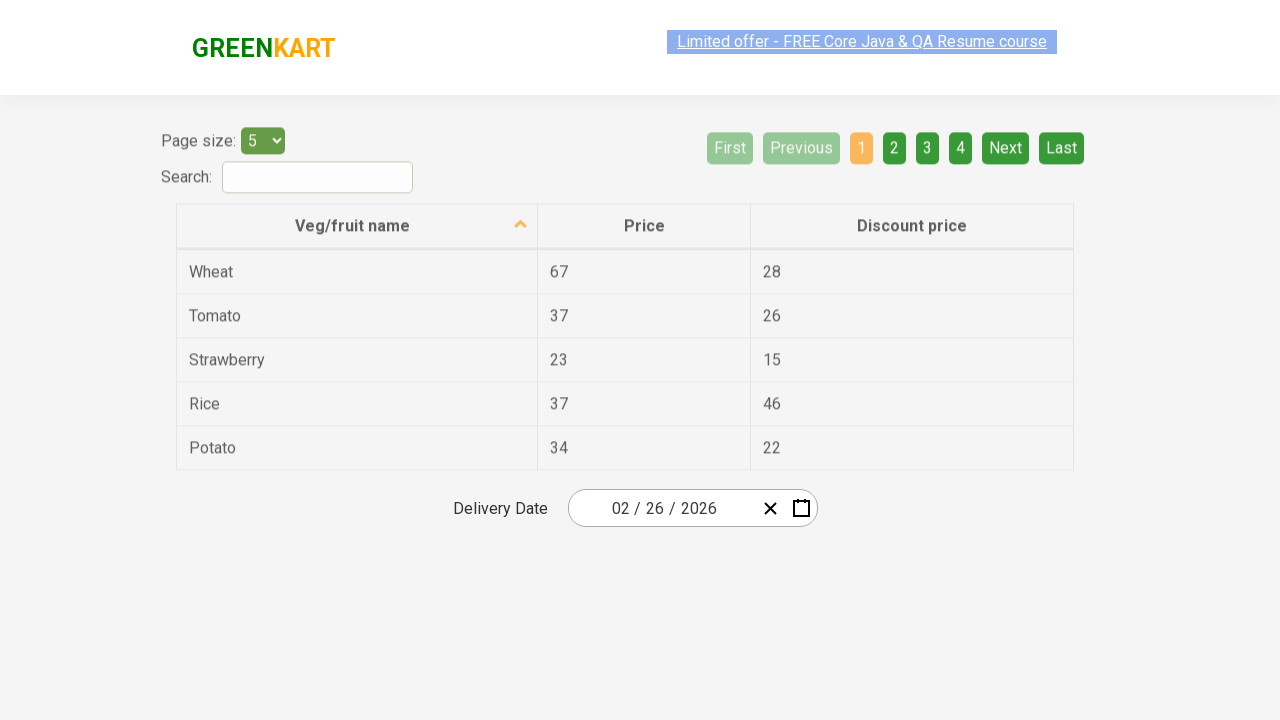

New page loaded successfully
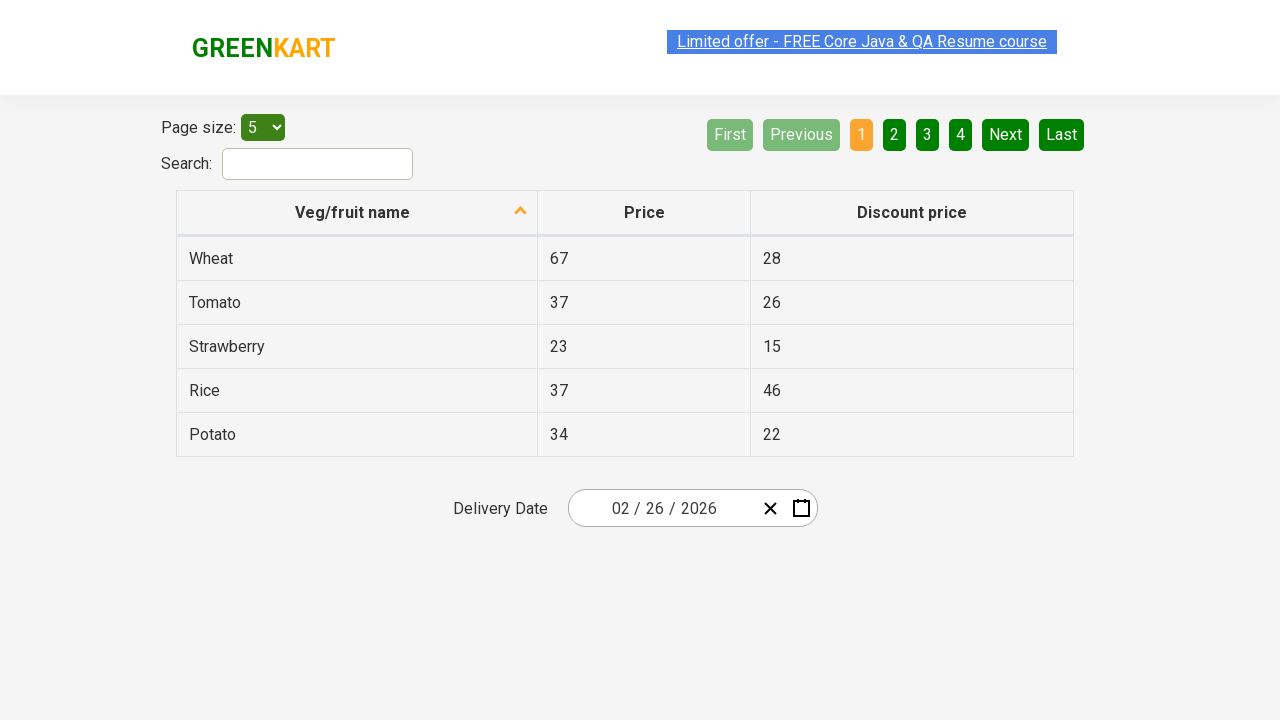

Clicked on 'Veg/fruit name' column header to sort at (353, 212) on xpath=//span[.='Veg/fruit name']
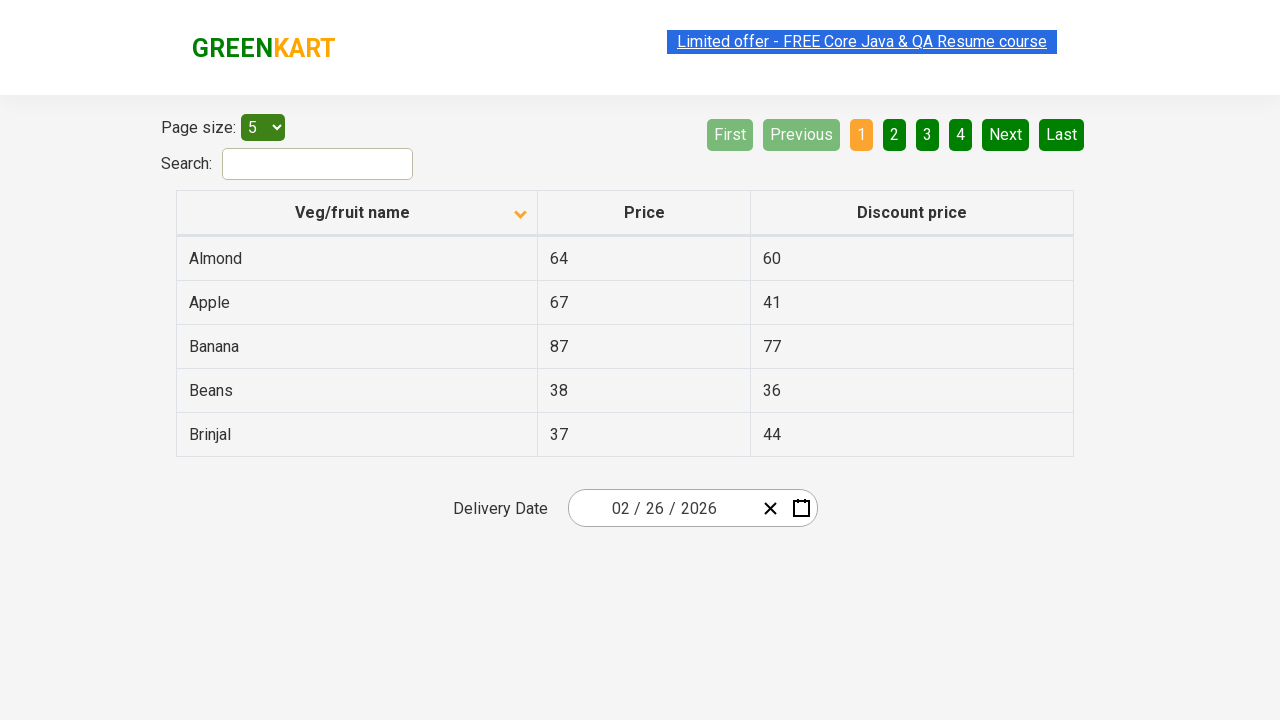

Waited for table sorting to complete
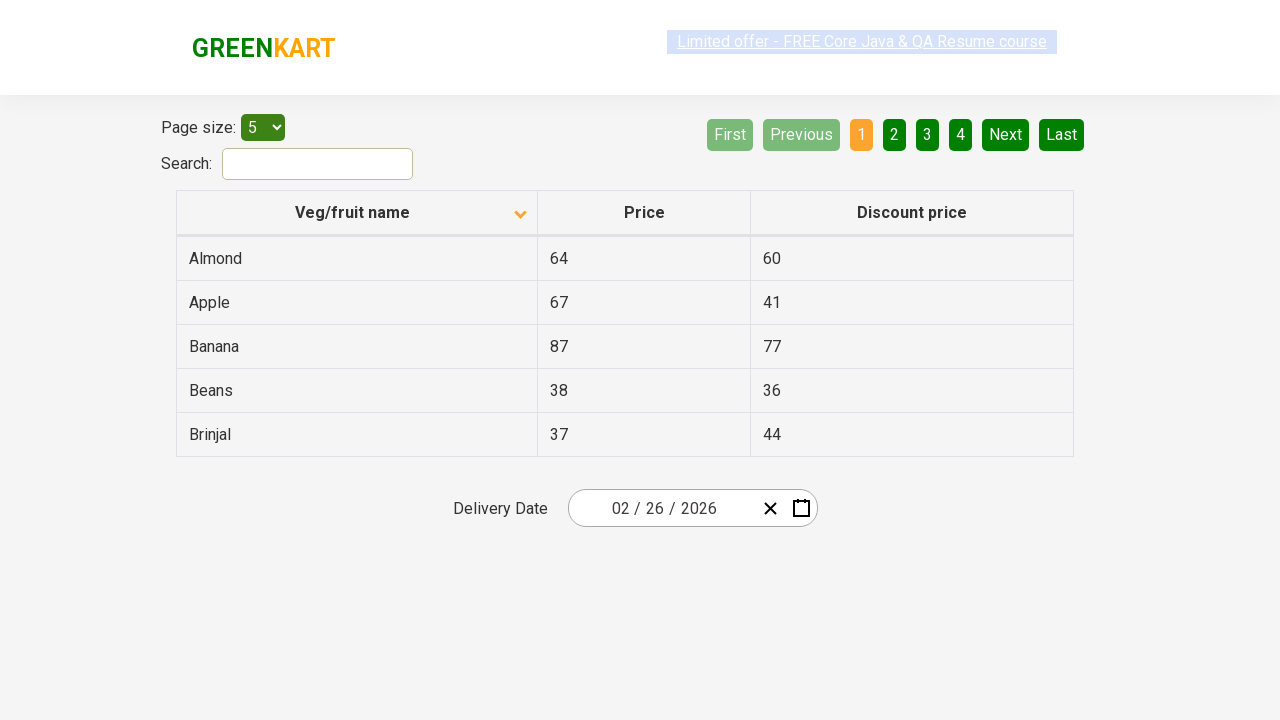

Retrieved all vegetable elements from first column
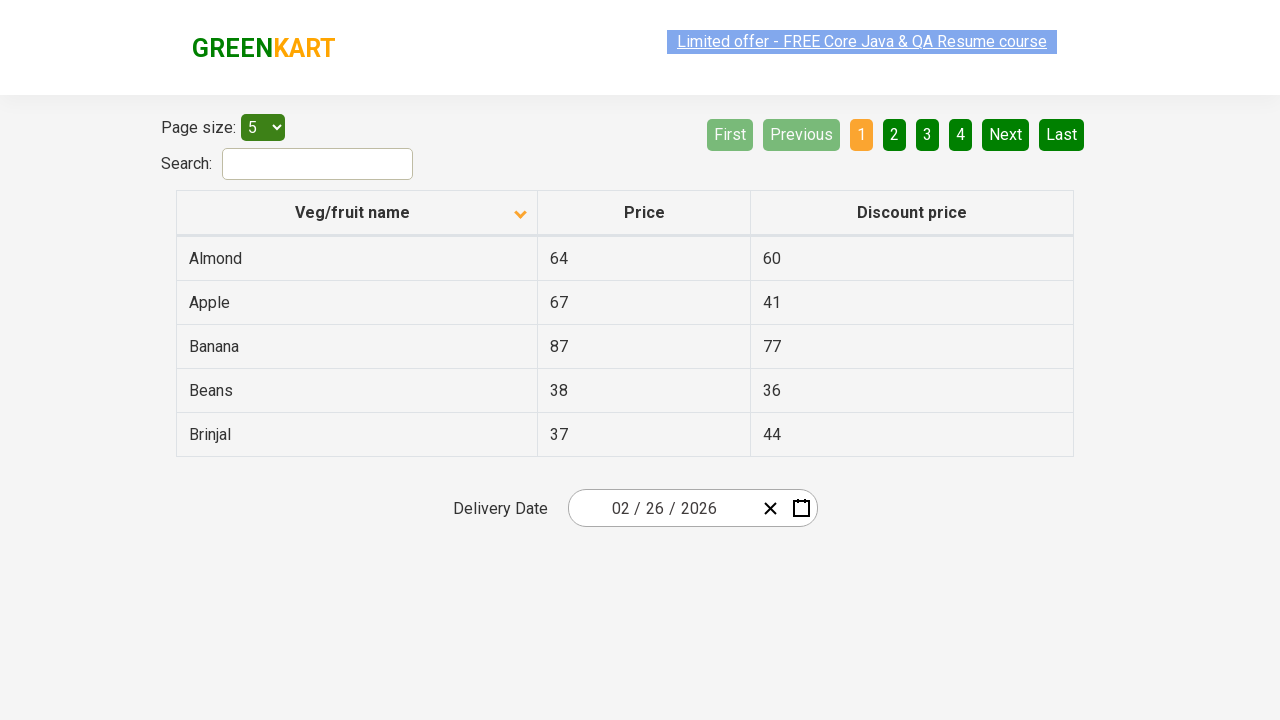

Extracted 5 vegetable names from the table
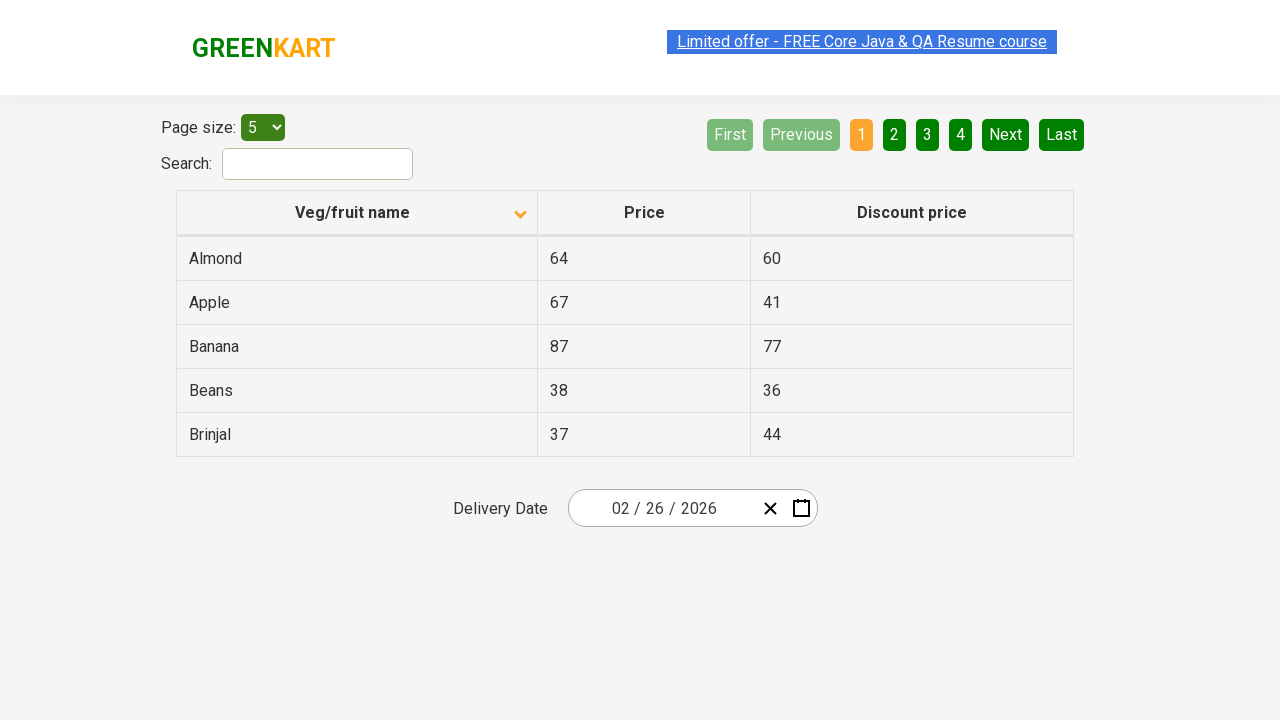

Created expected sorted list for comparison
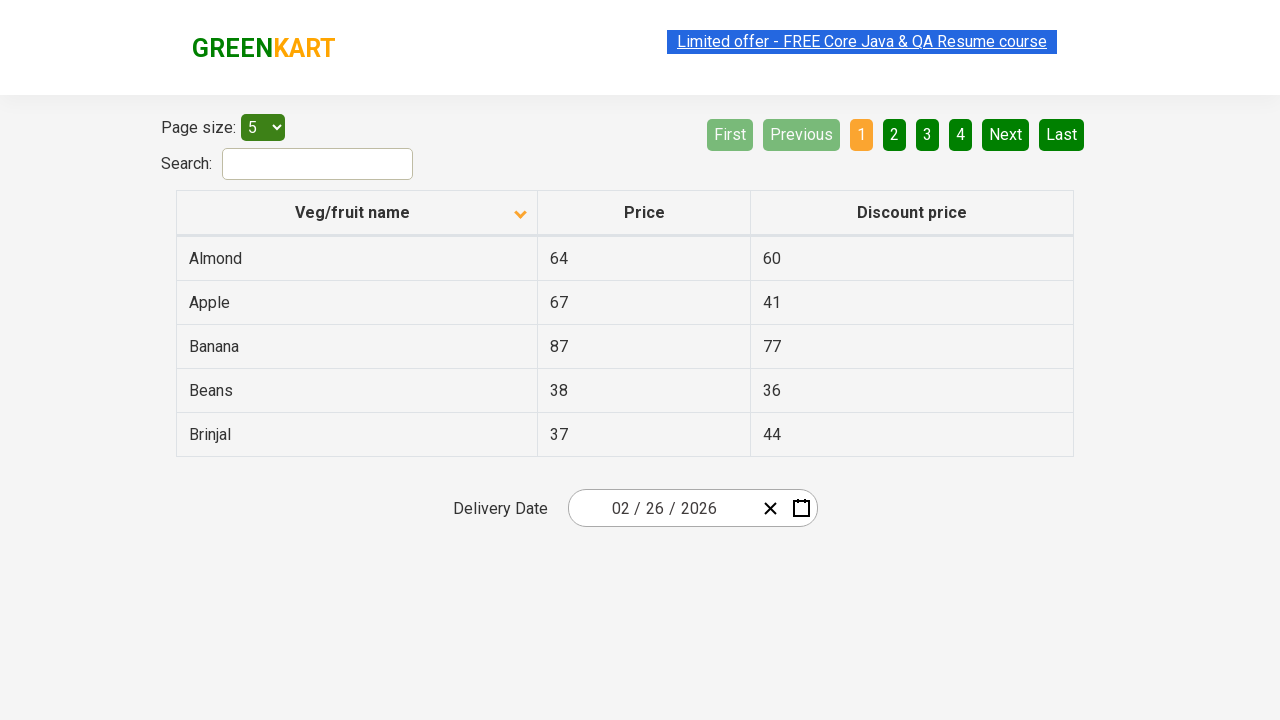

Verified that vegetables are displayed in sorted order
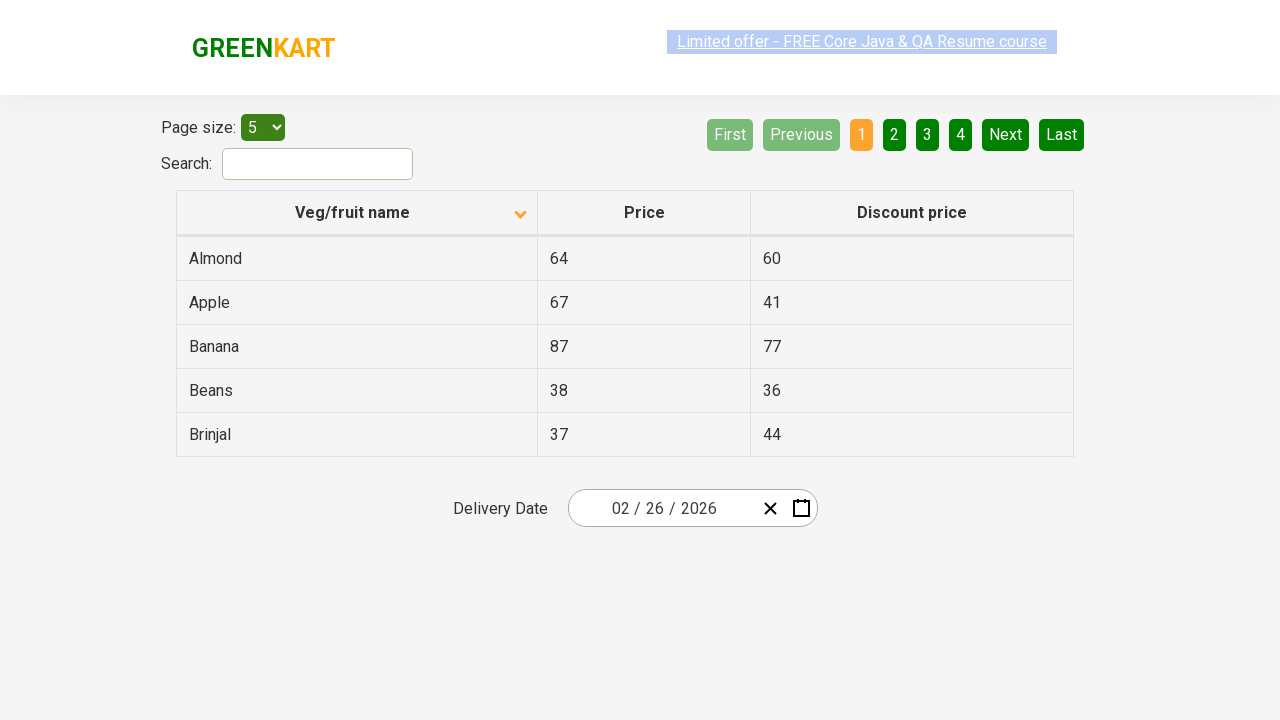

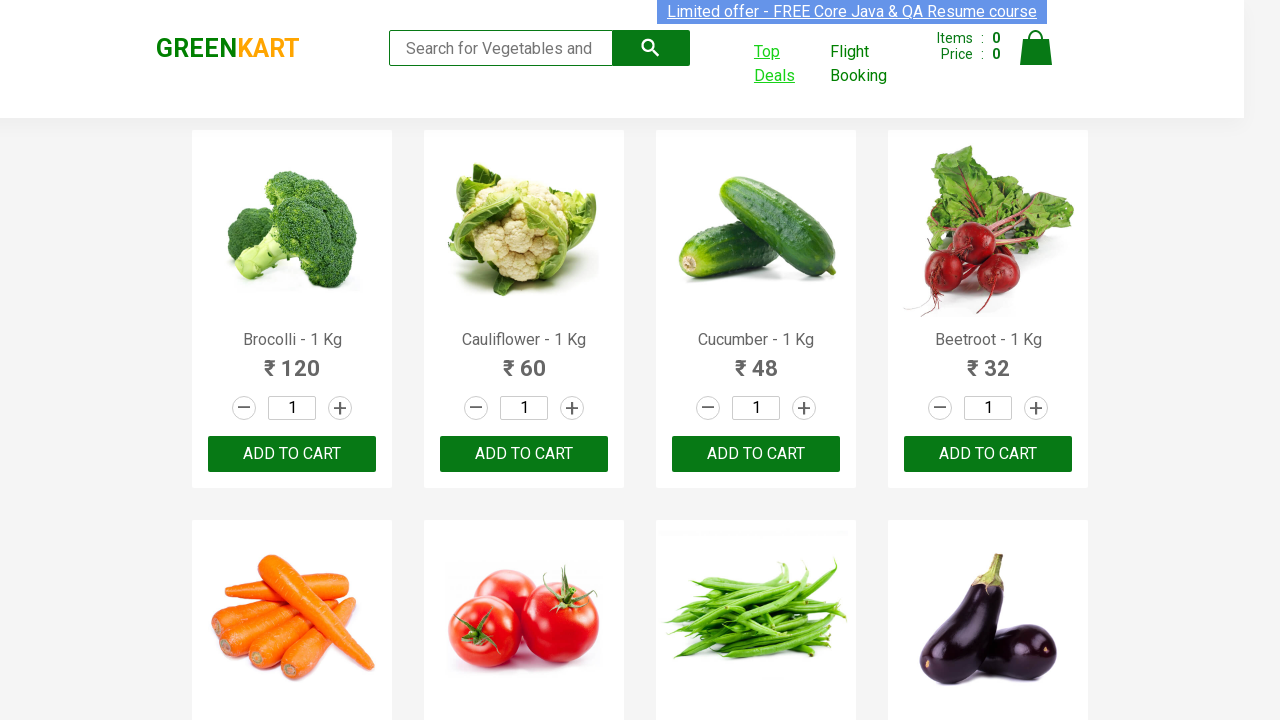